Scrolls down the page by 500 pixels using coordinates

Starting URL: https://the-internet.herokuapp.com

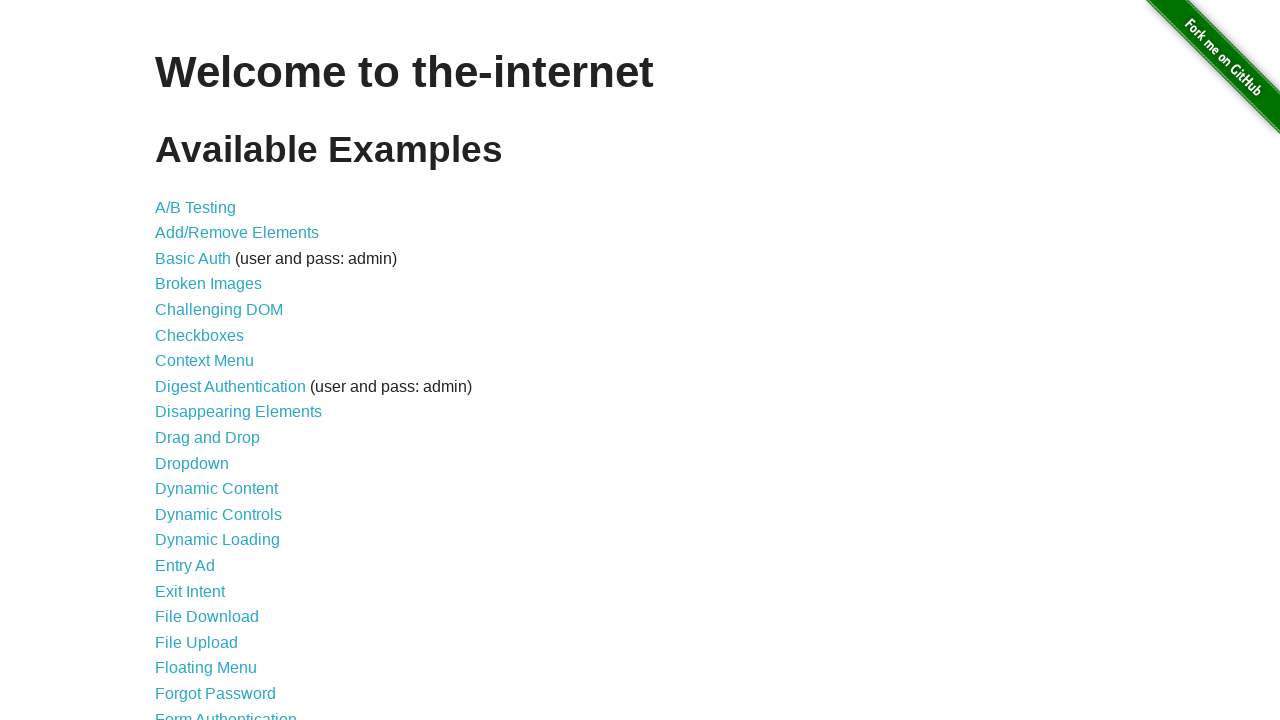

Scrolled down the page by 500 pixels using coordinates
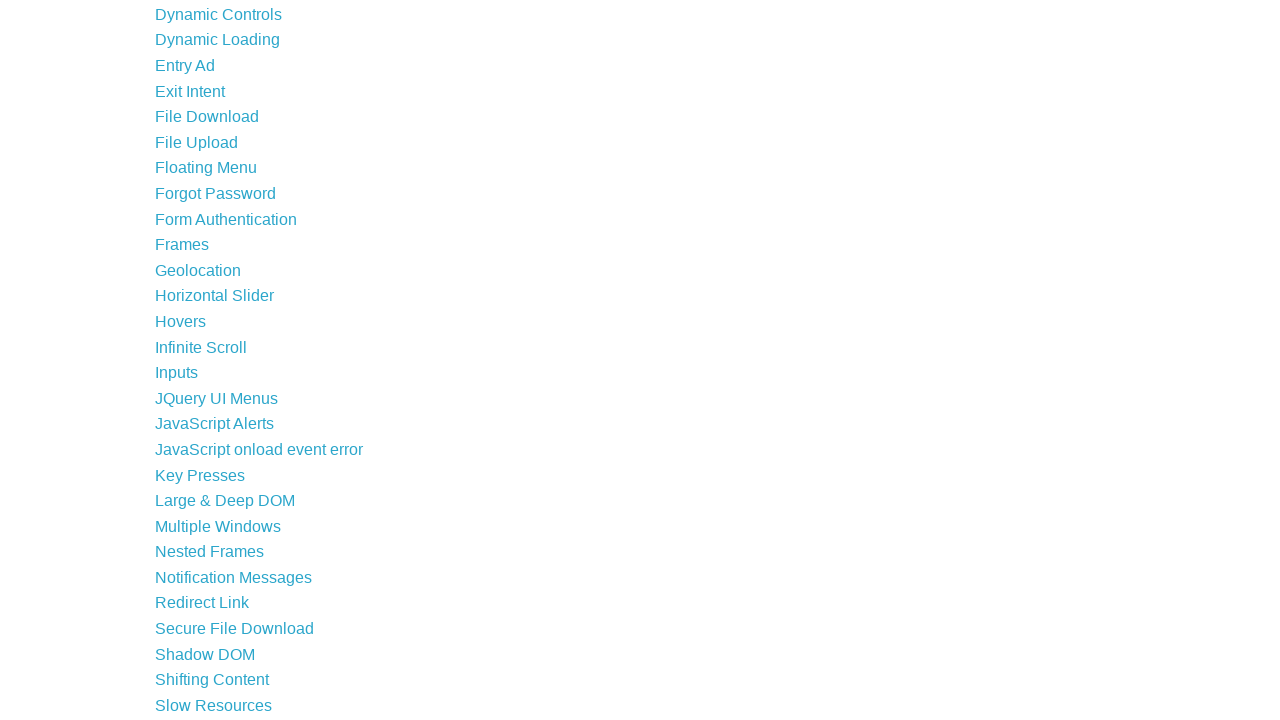

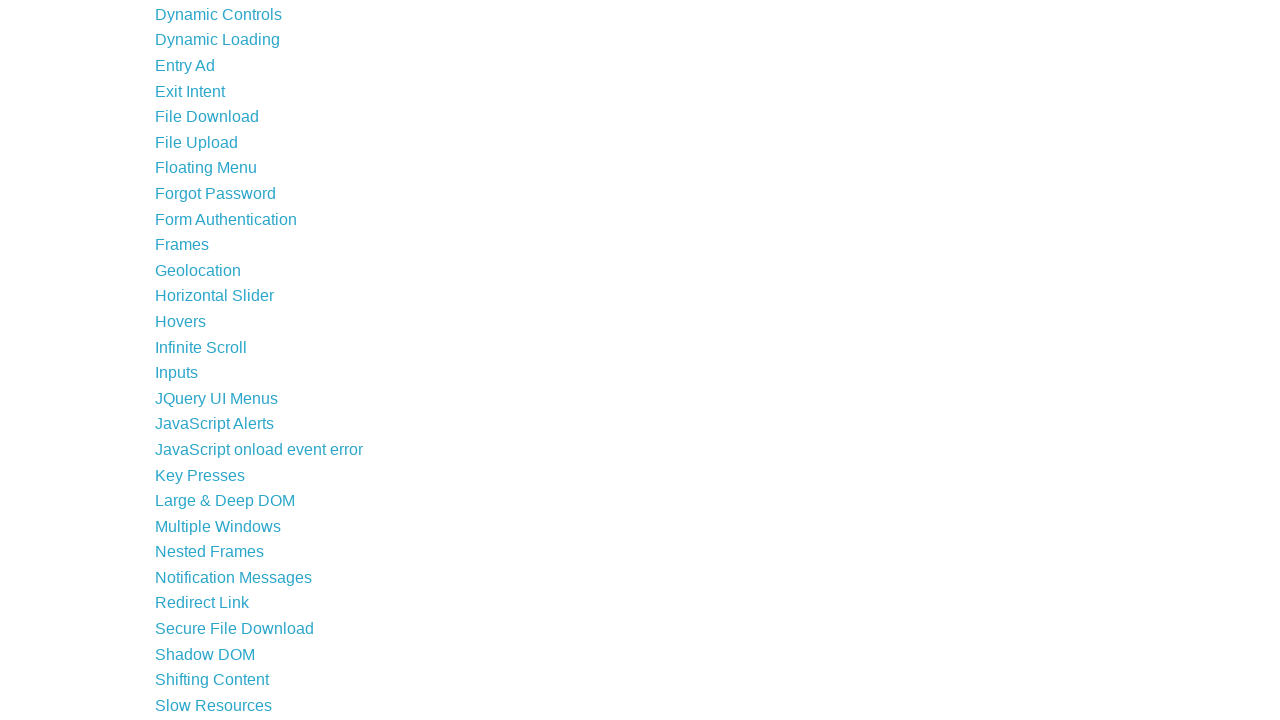